Tests dynamic loading with explicit waits - clicks start button and waits for loading to complete before verifying the result message appears

Starting URL: http://the-internet.herokuapp.com/dynamic_loading/1

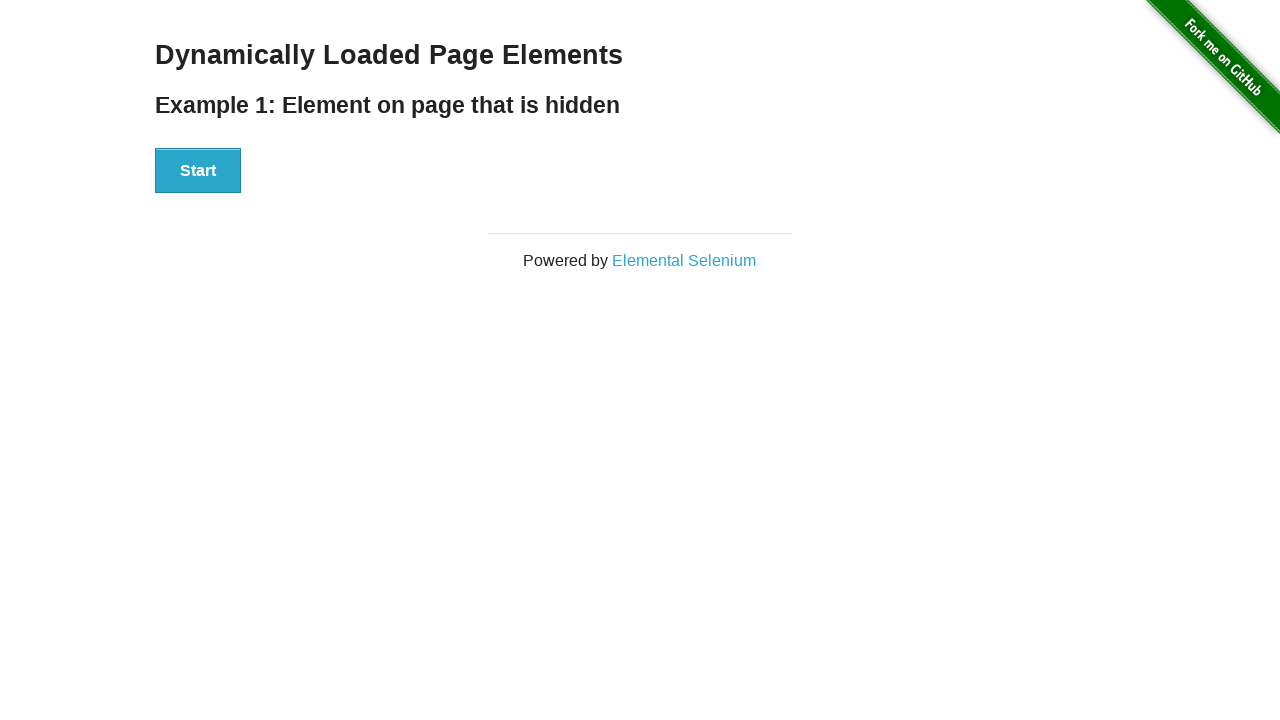

Waited for start button to become visible
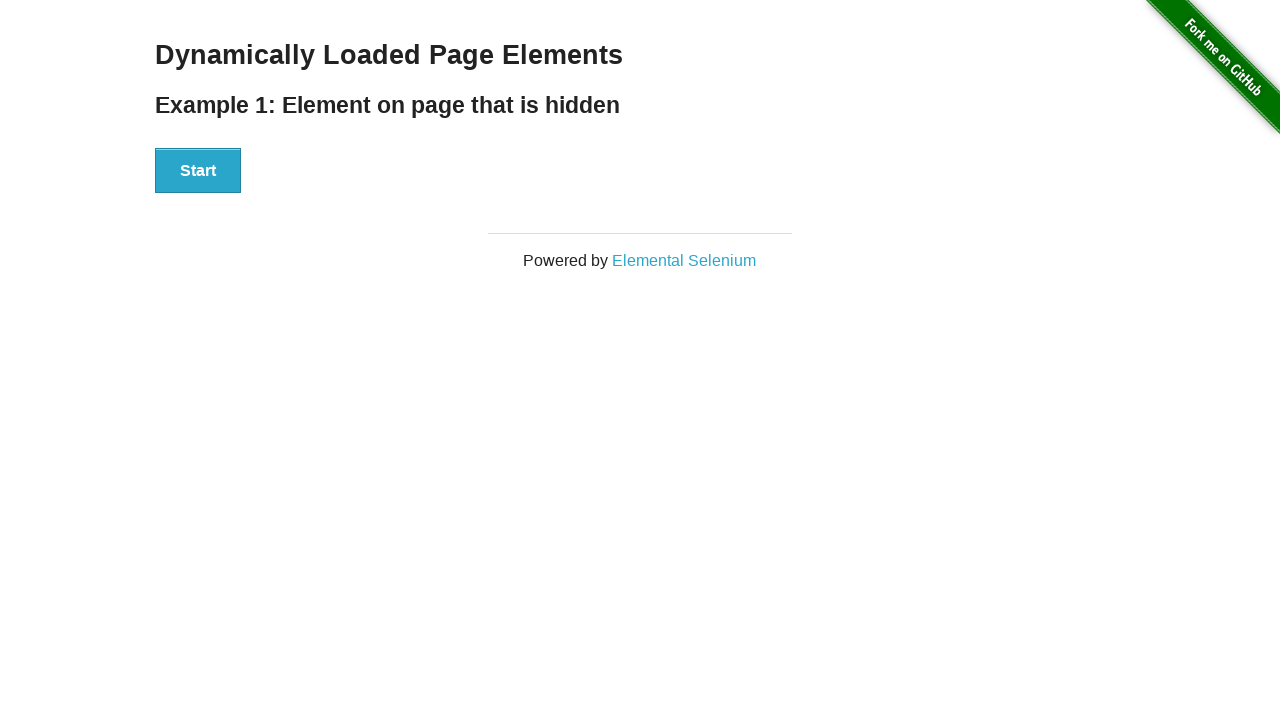

Clicked the start button
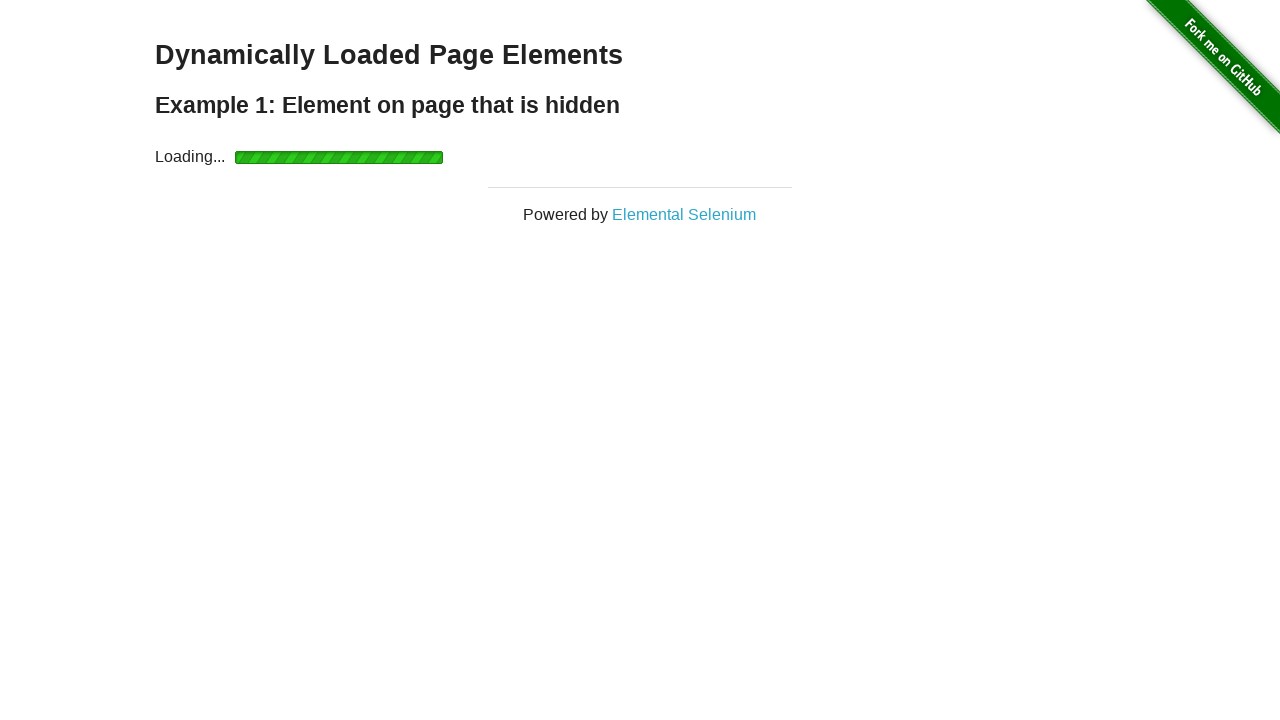

Start button became hidden
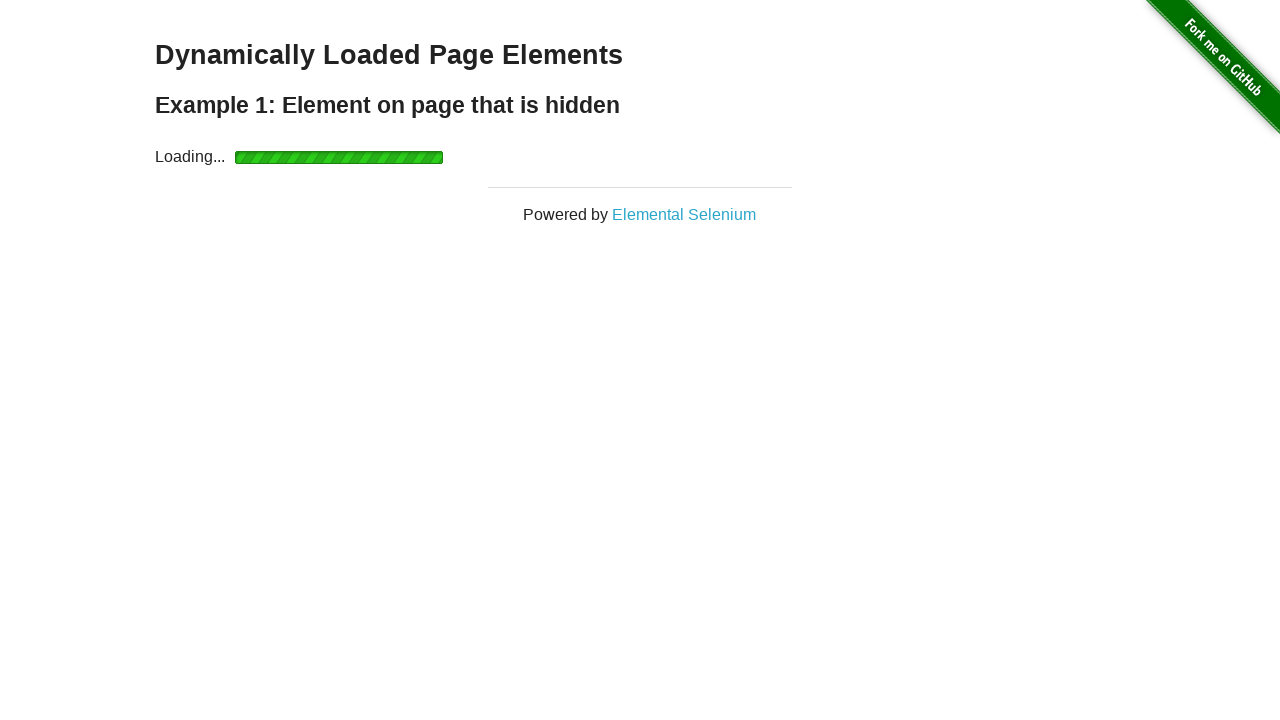

Loading indicator appeared
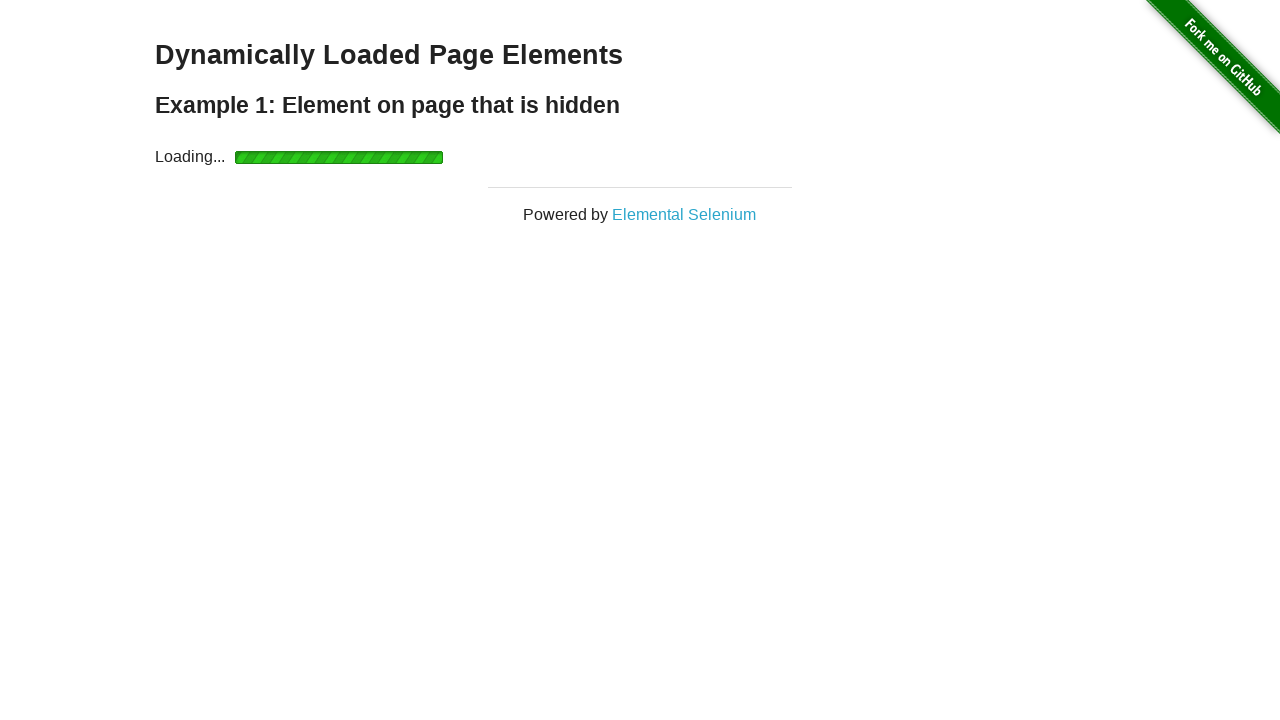

Loading indicator disappeared after processing
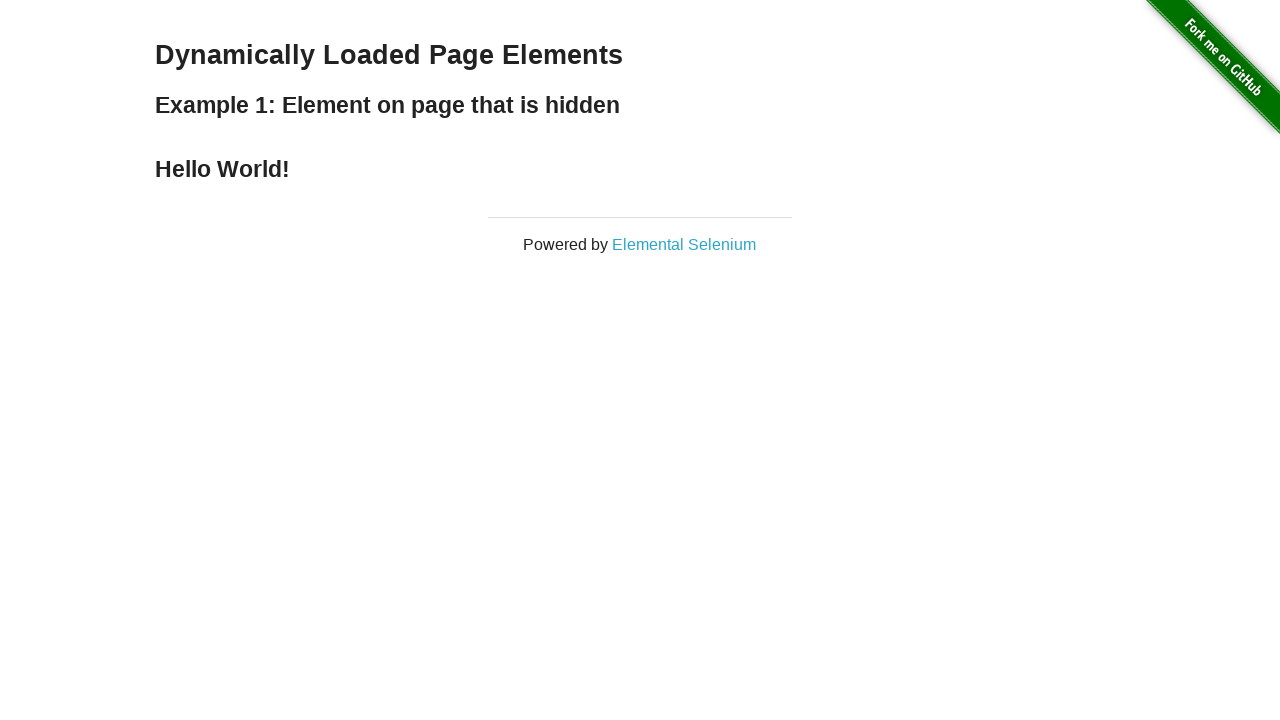

Finish element became visible
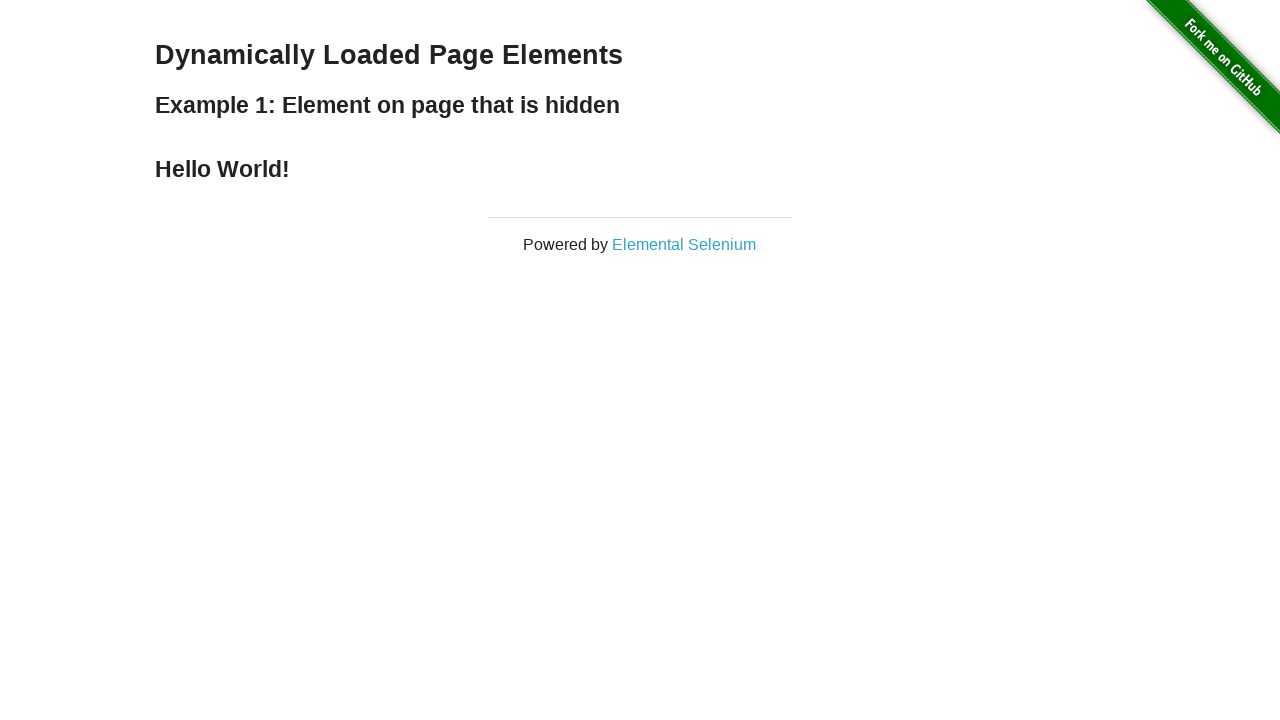

Verified that finish element is visible
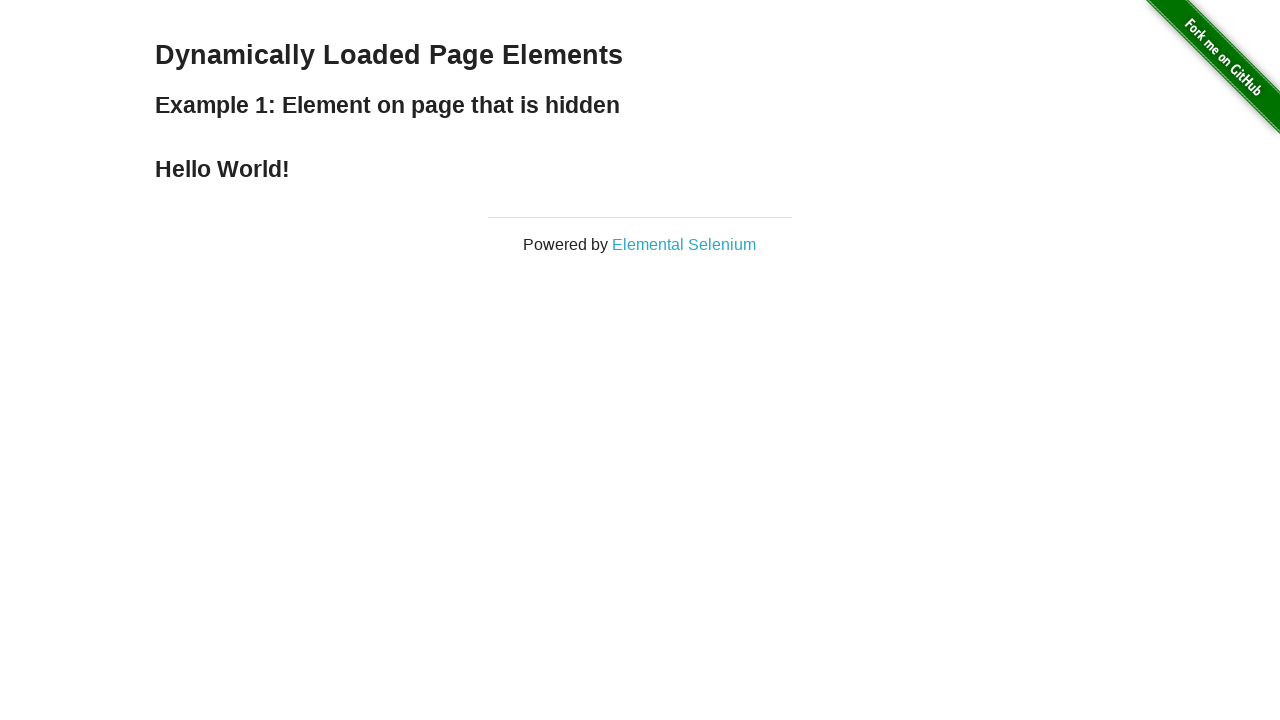

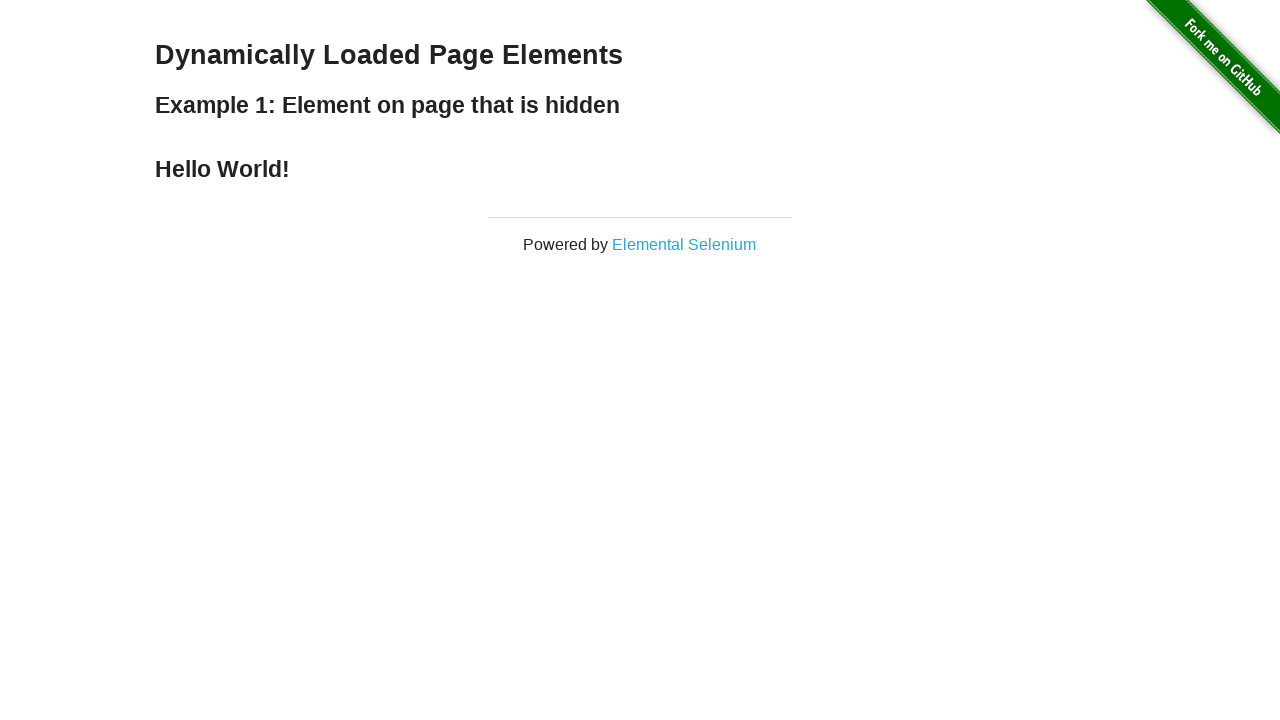